Waits for price to reach $100, books an item, then solves a mathematical captcha to complete the booking

Starting URL: http://suninjuly.github.io/explicit_wait2.html

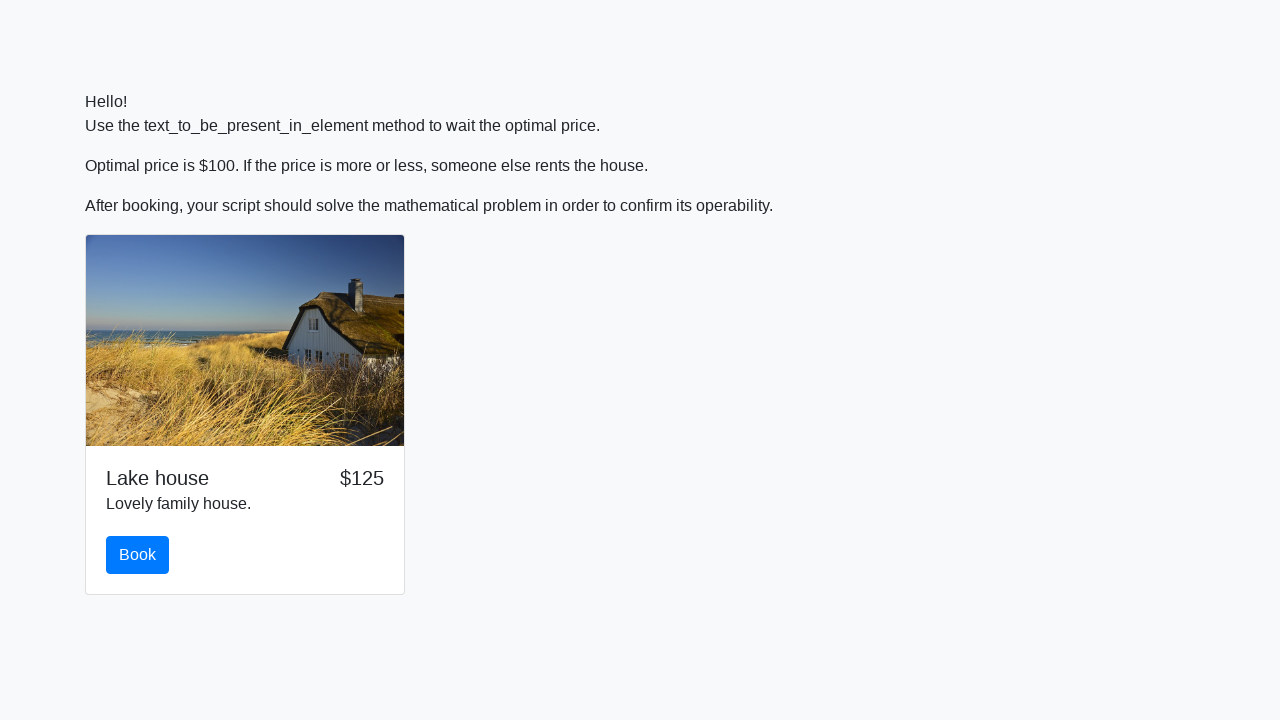

Waited for price to reach $100
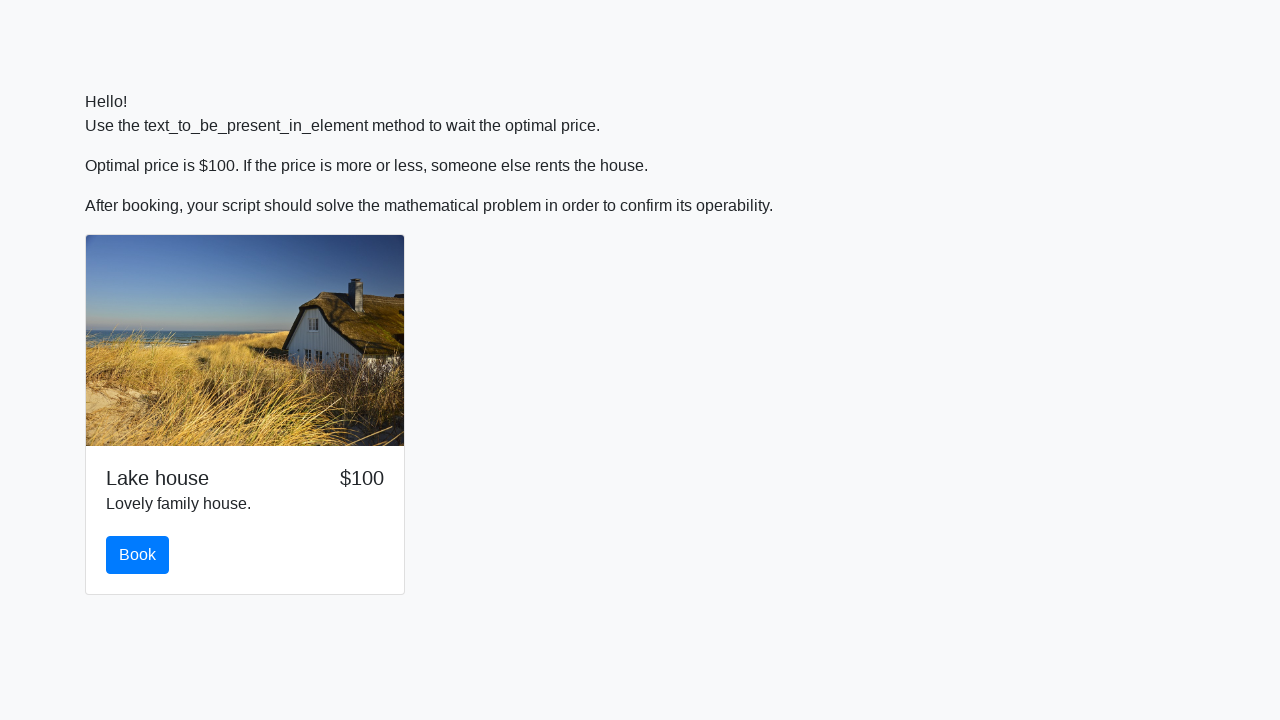

Clicked the book button at (138, 555) on #book
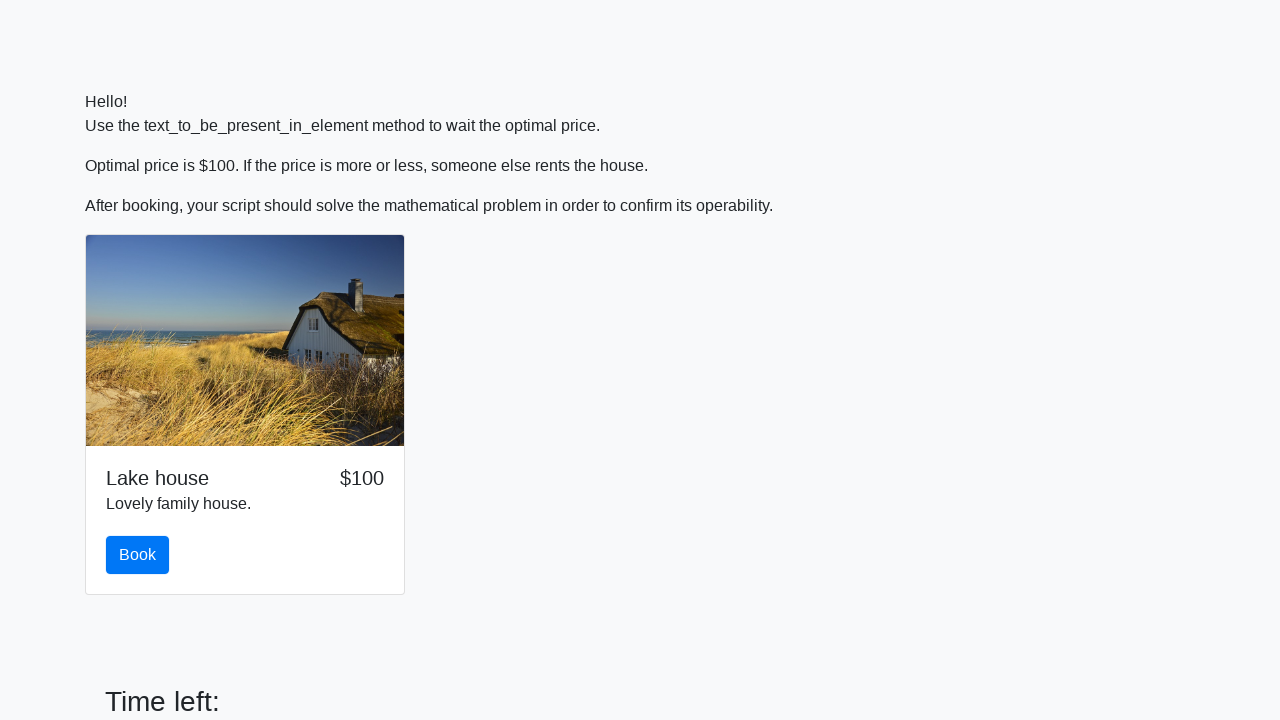

Retrieved the value for mathematical captcha calculation
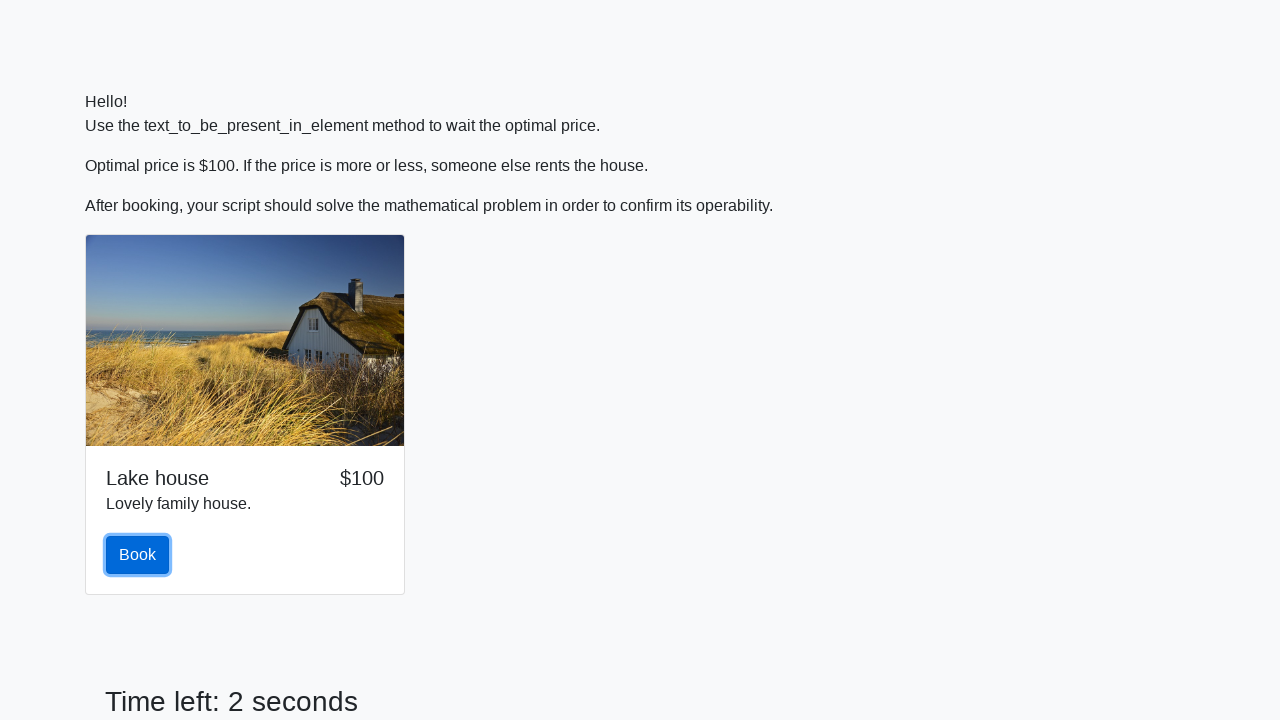

Calculated the mathematical captcha answer
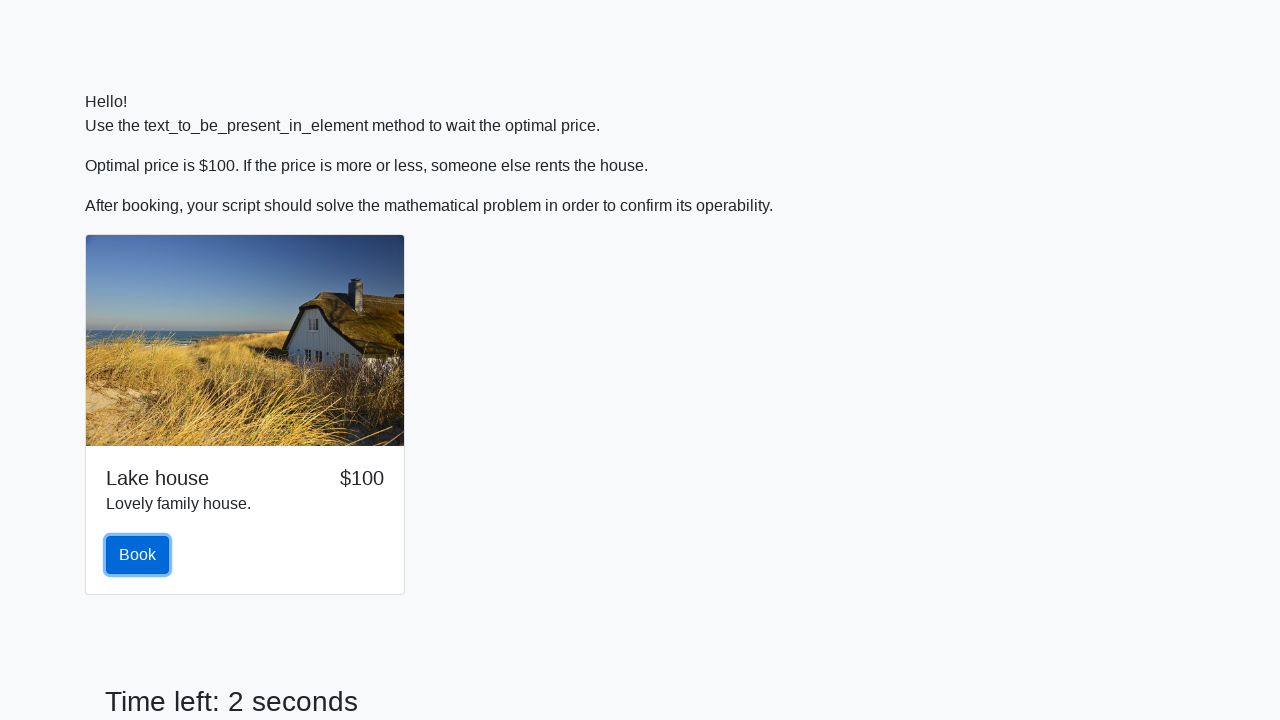

Filled in the captcha answer field on #answer
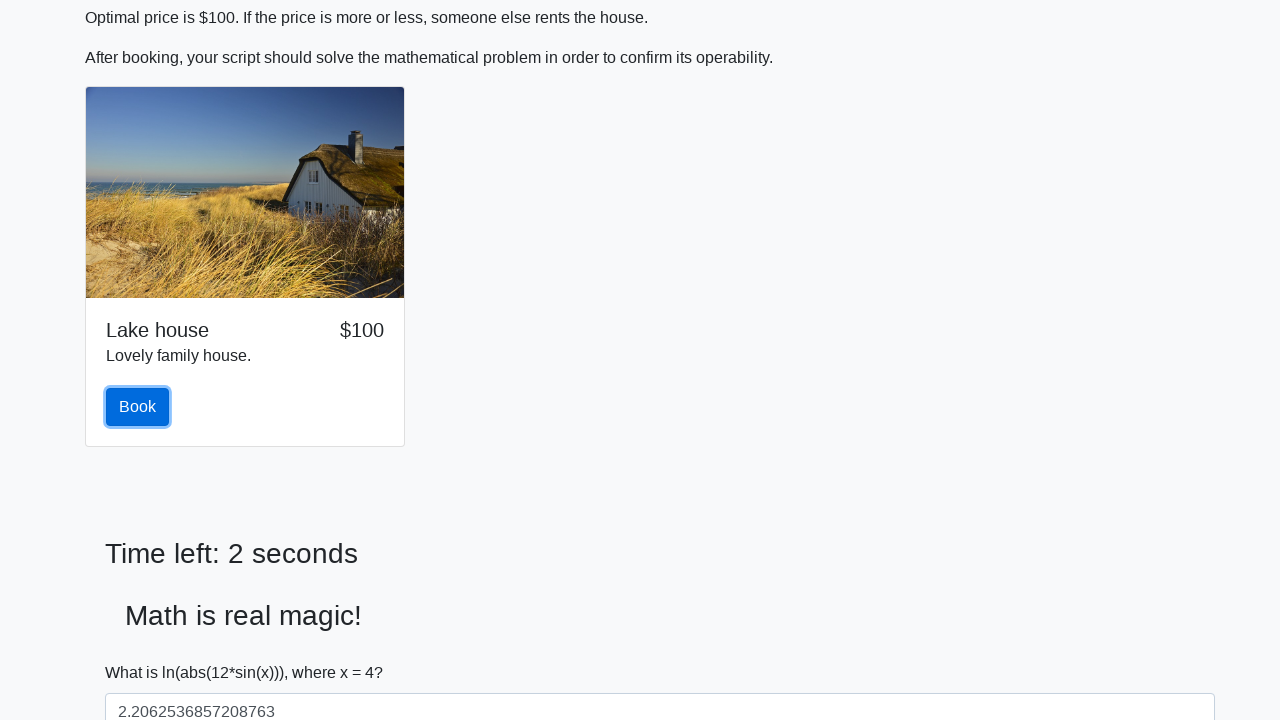

Clicked the solve button to complete the booking at (143, 651) on #solve
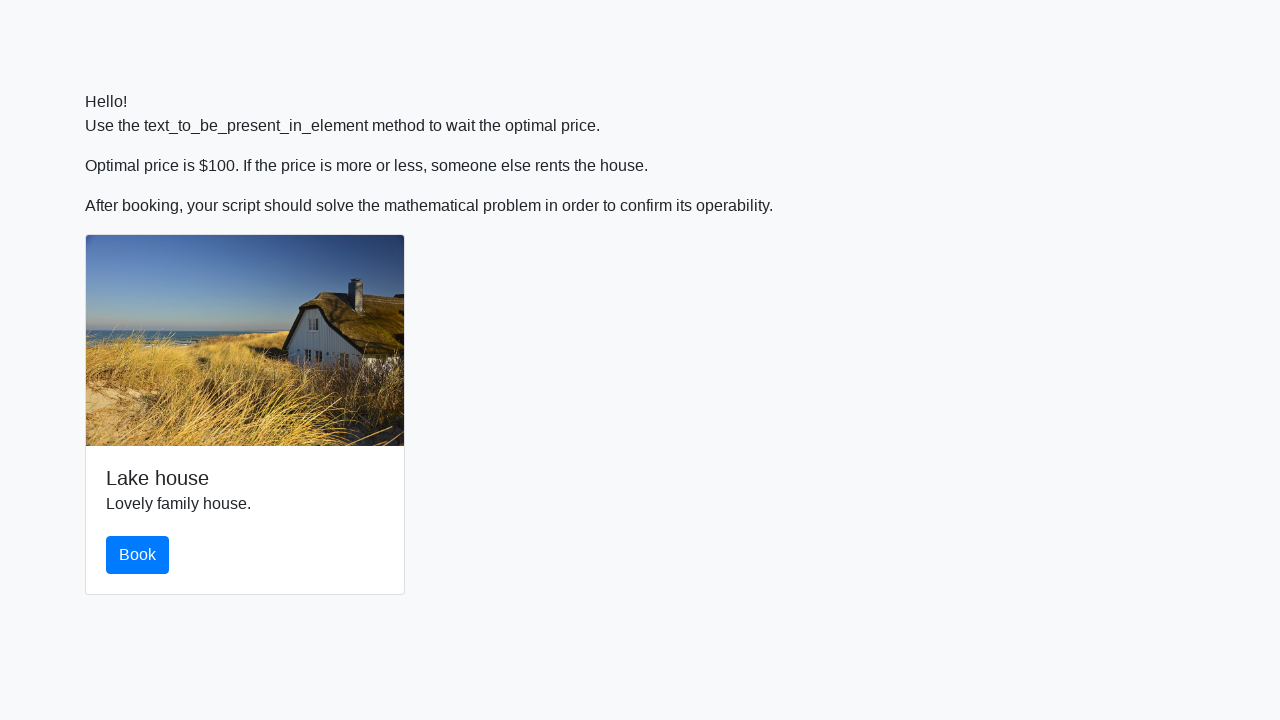

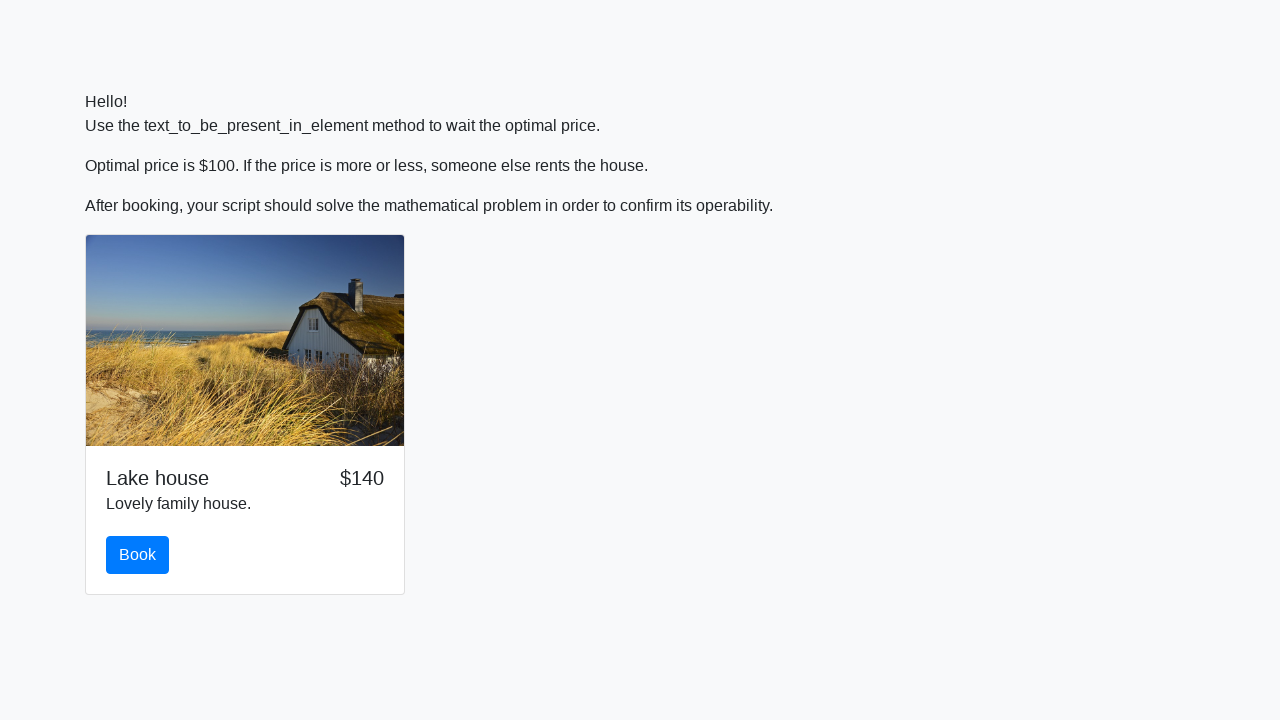